Tests a data types form by filling in various fields (name, address, contact info, job details) with the zip-code intentionally left empty, then submits the form and verifies field validation states.

Starting URL: https://bonigarcia.dev/selenium-webdriver-java/data-types.html

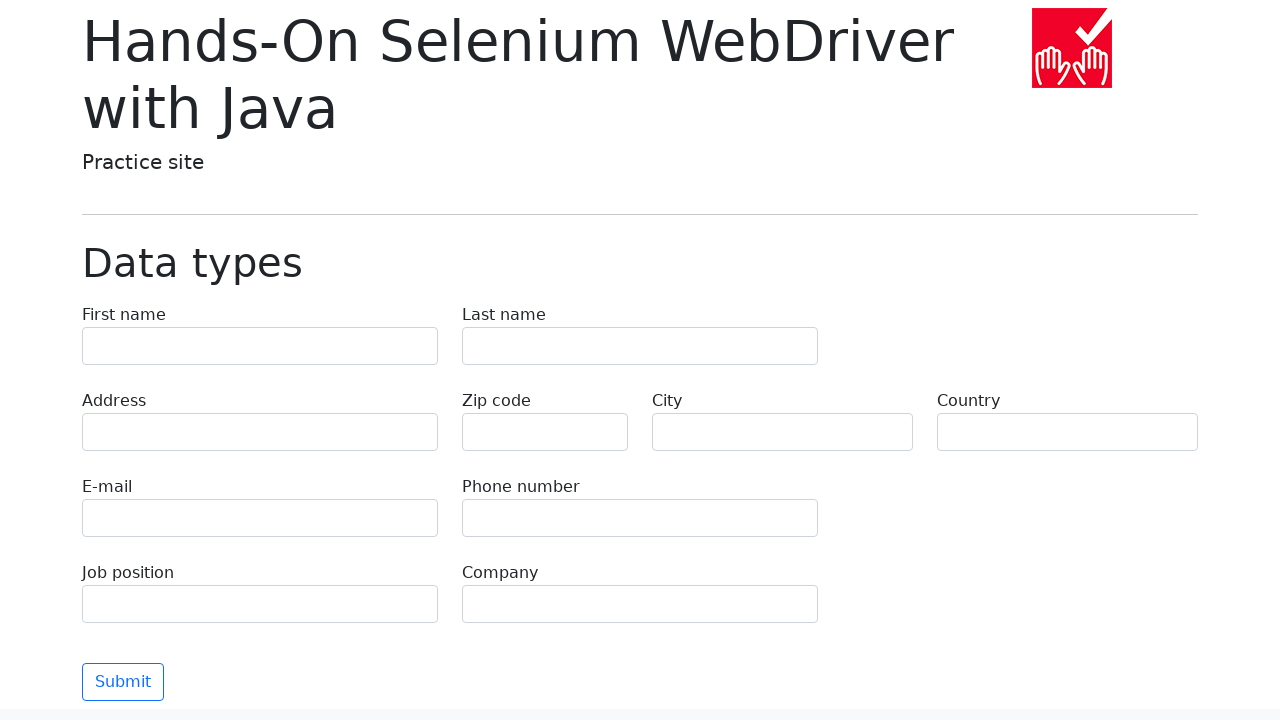

Filled first-name field with 'Иван' on input[name='first-name']
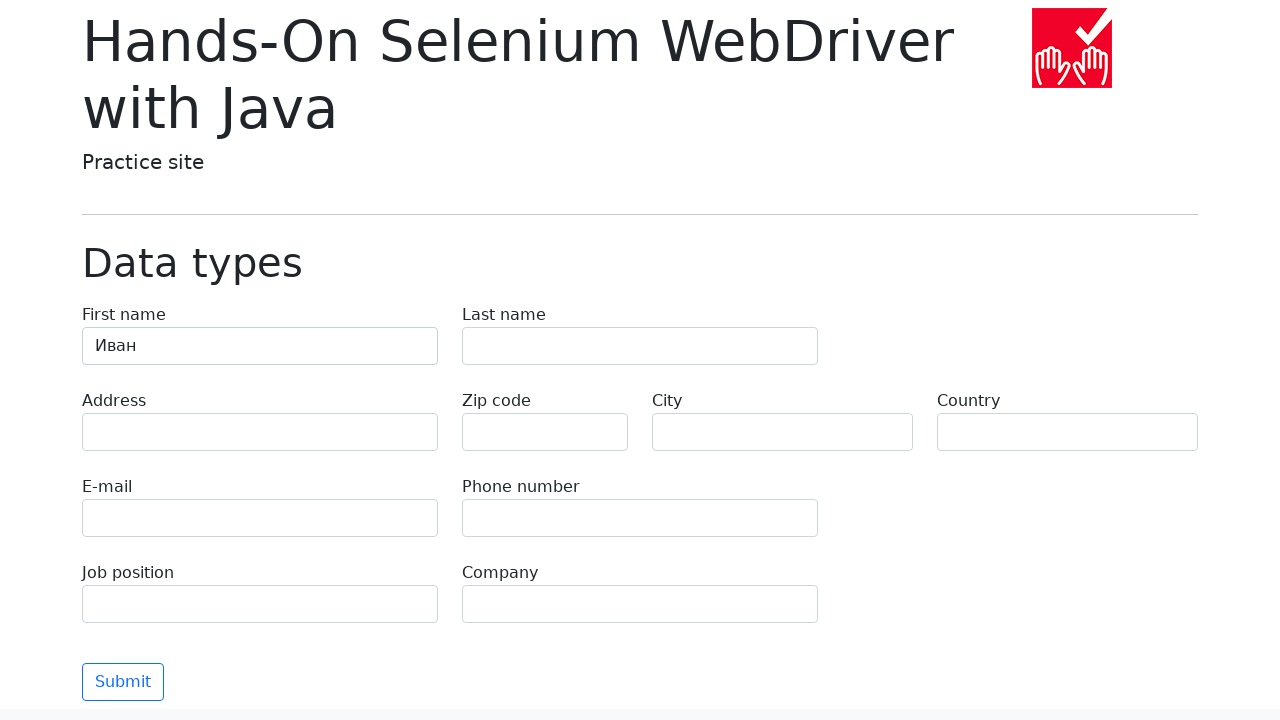

Filled last-name field with 'Петров' on input[name='last-name']
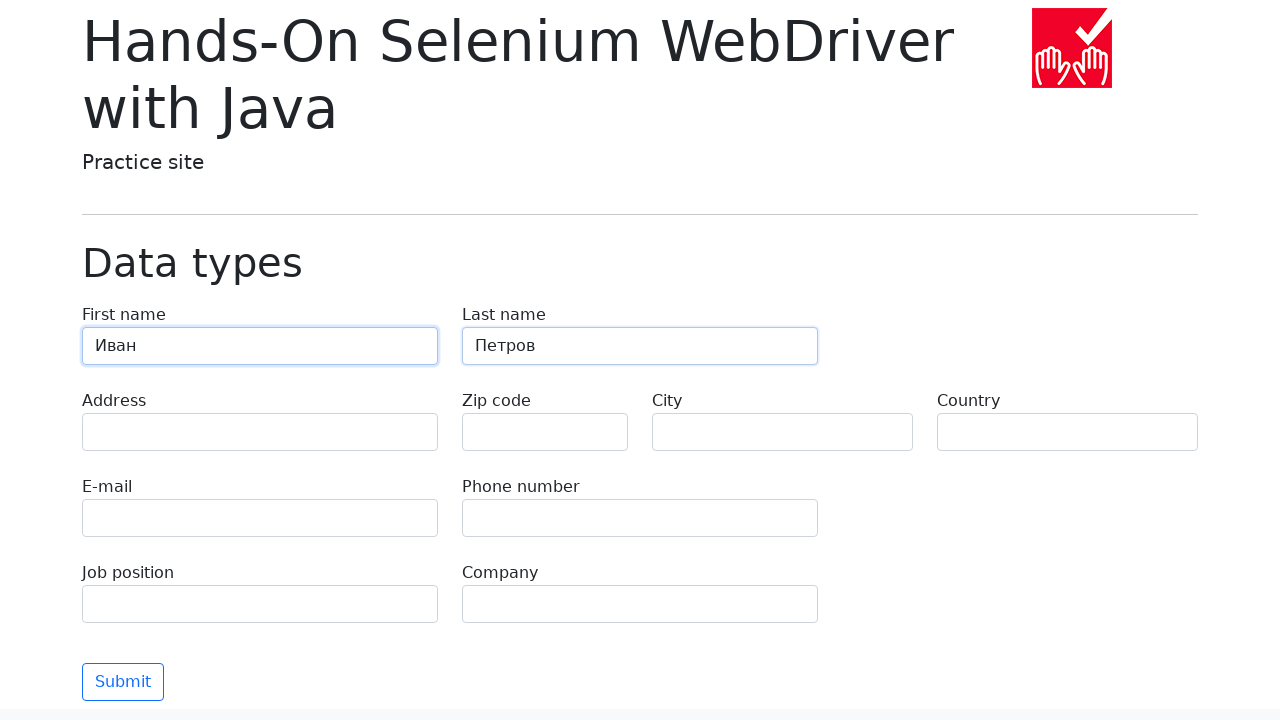

Filled address field with 'Ленина, 55-3' on input[name='address']
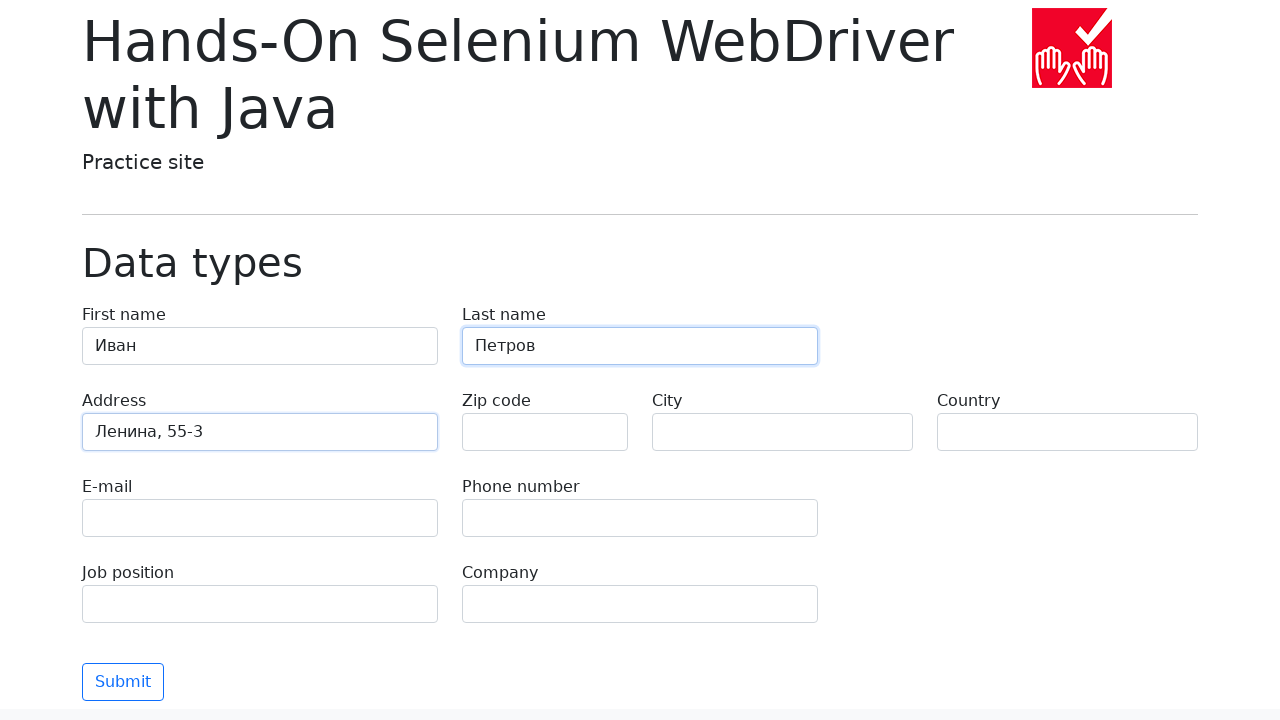

Left zip-code field empty intentionally on input[name='zip-code']
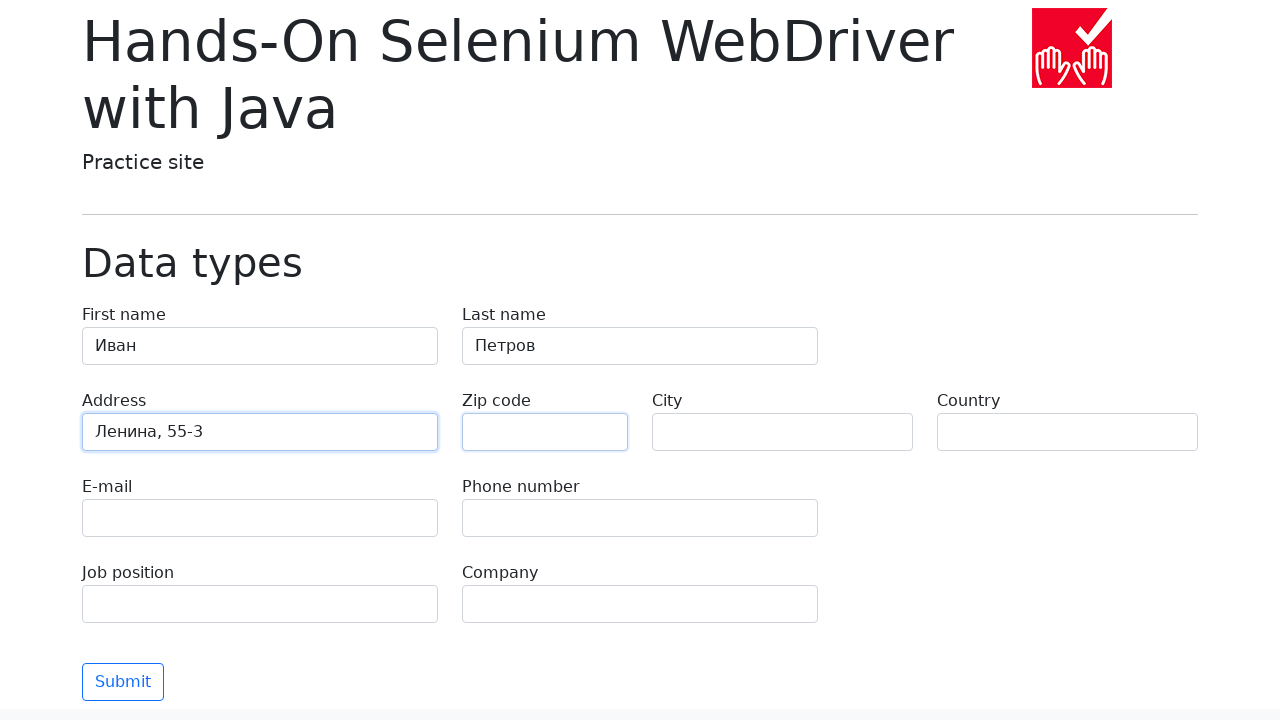

Filled city field with 'Москва' on input[name='city']
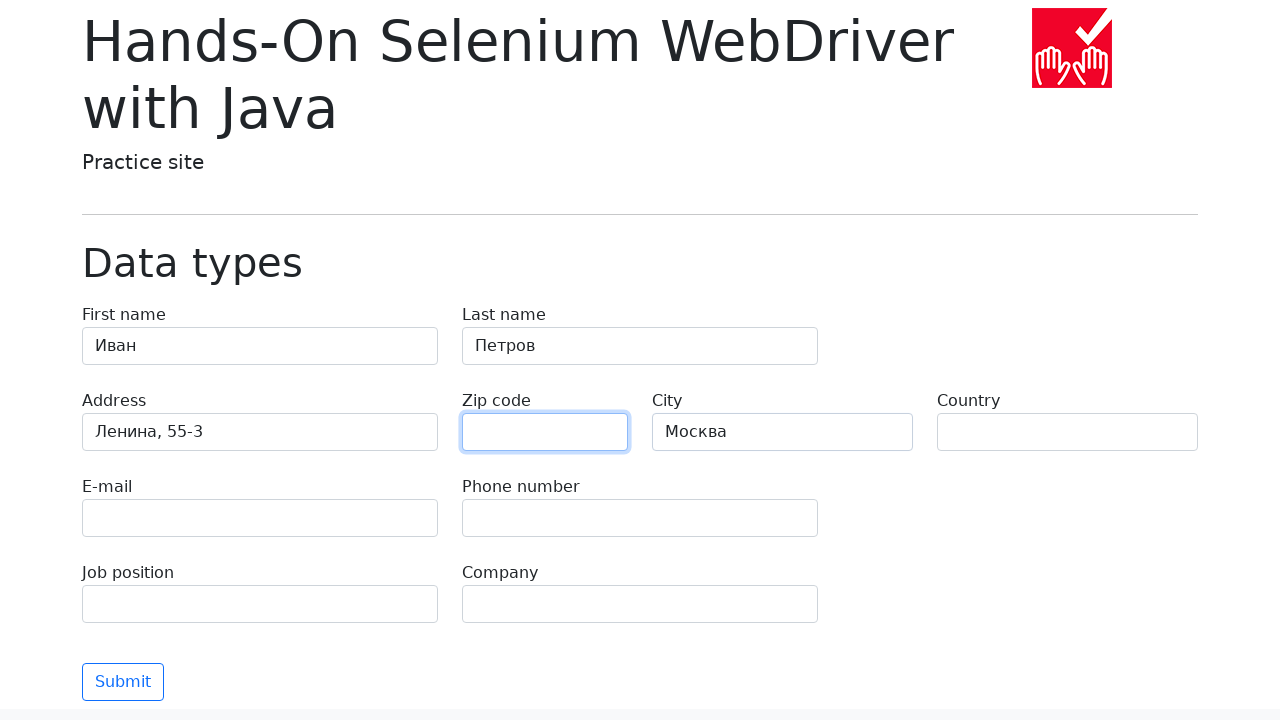

Filled country field with 'Россия' on input[name='country']
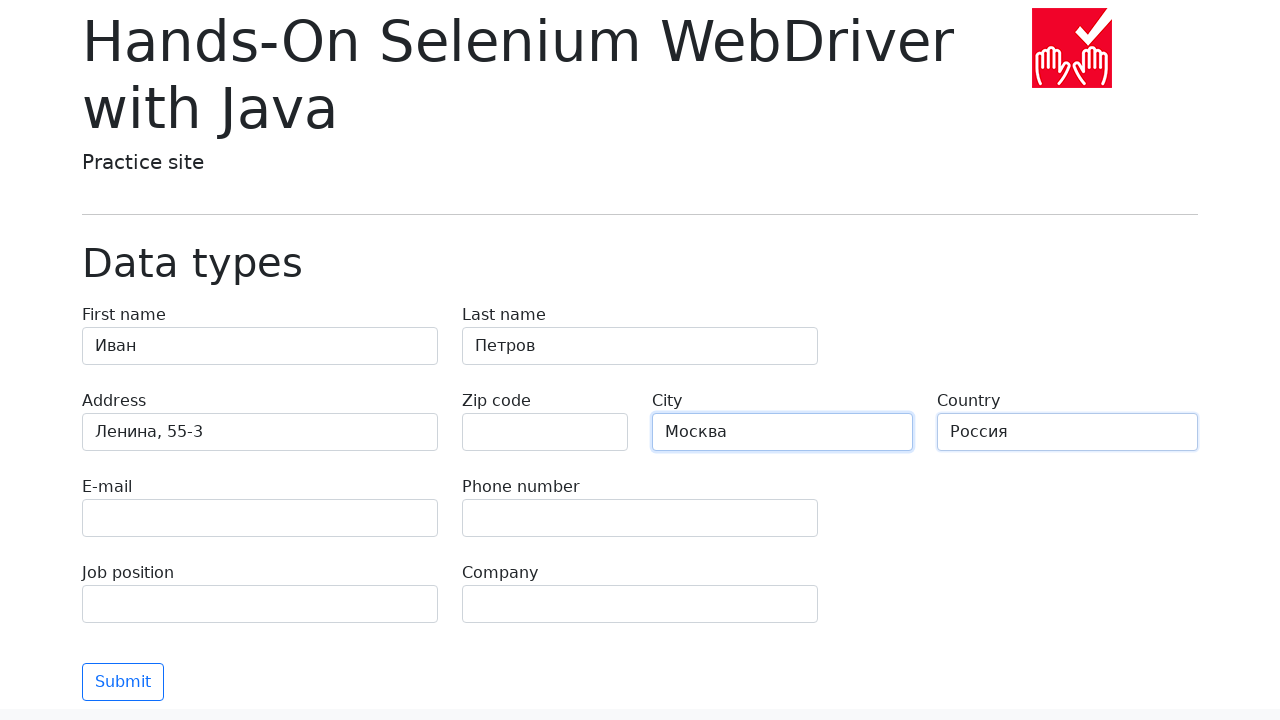

Filled e-mail field with 'test@skypro.com' on input[name='e-mail']
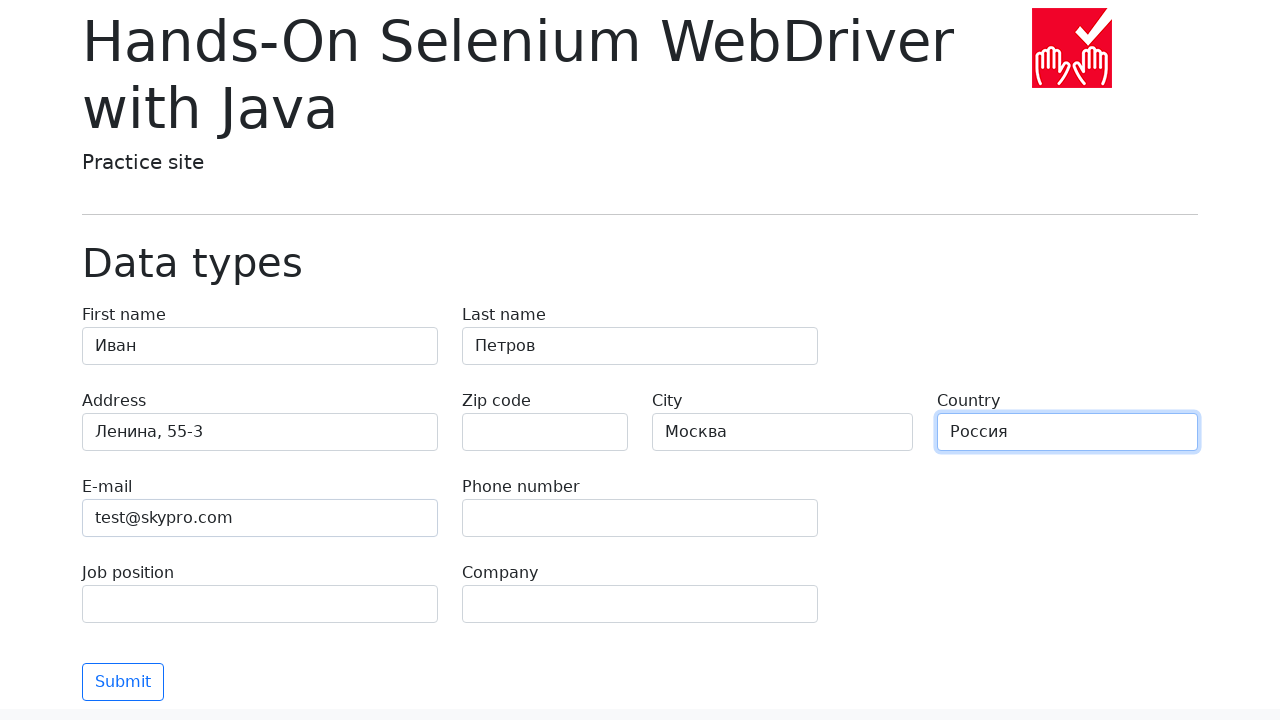

Filled phone field with '+7985899998787' on input[name='phone']
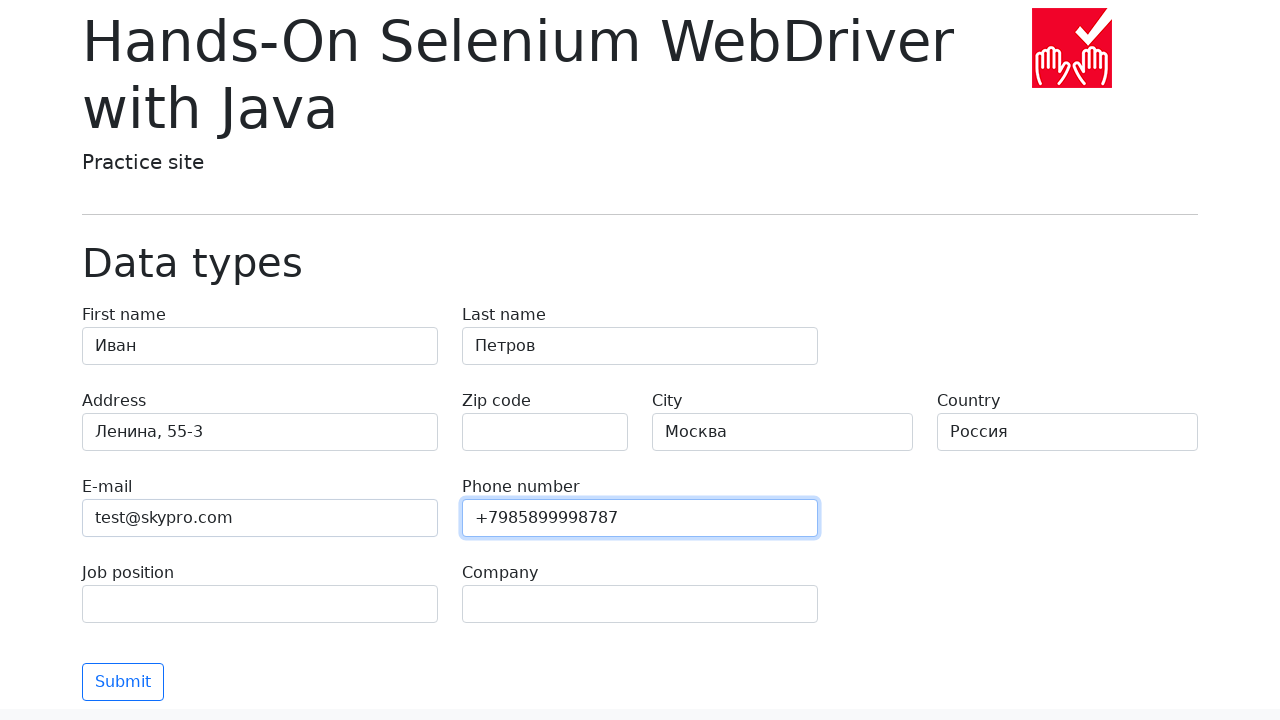

Filled job-position field with 'QA' on input[name='job-position']
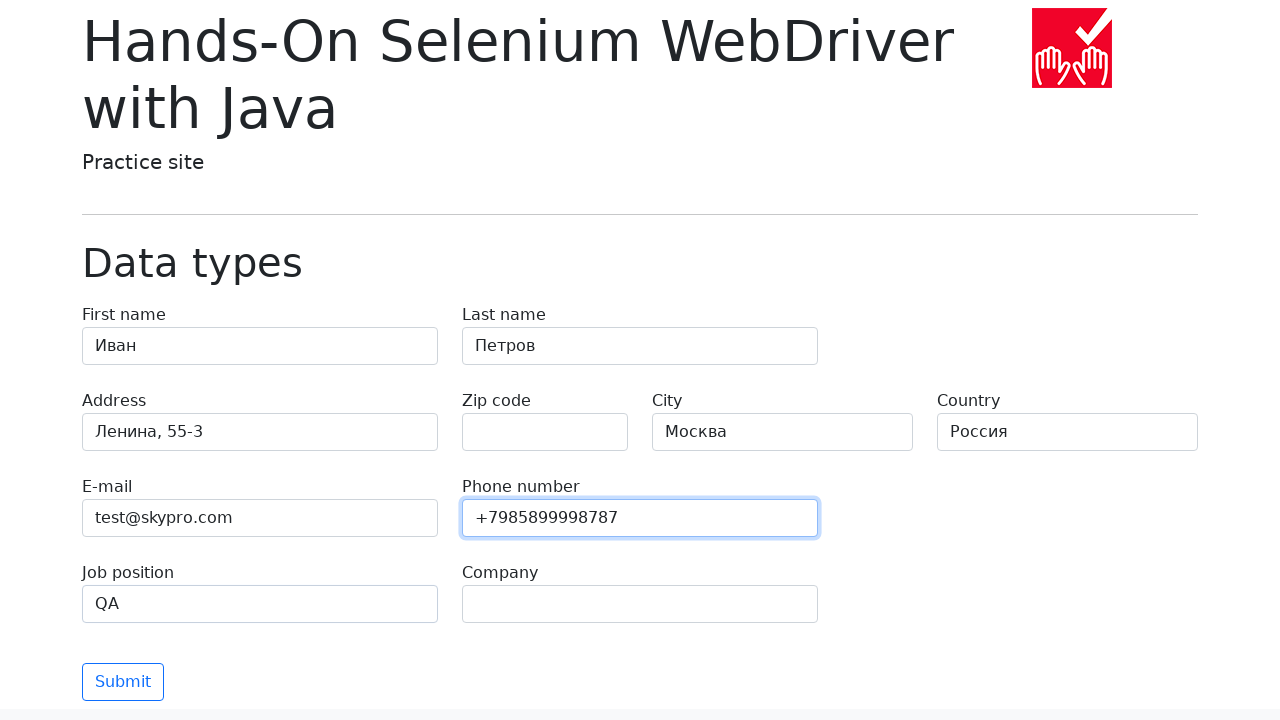

Filled company field with 'SkyPro' on input[name='company']
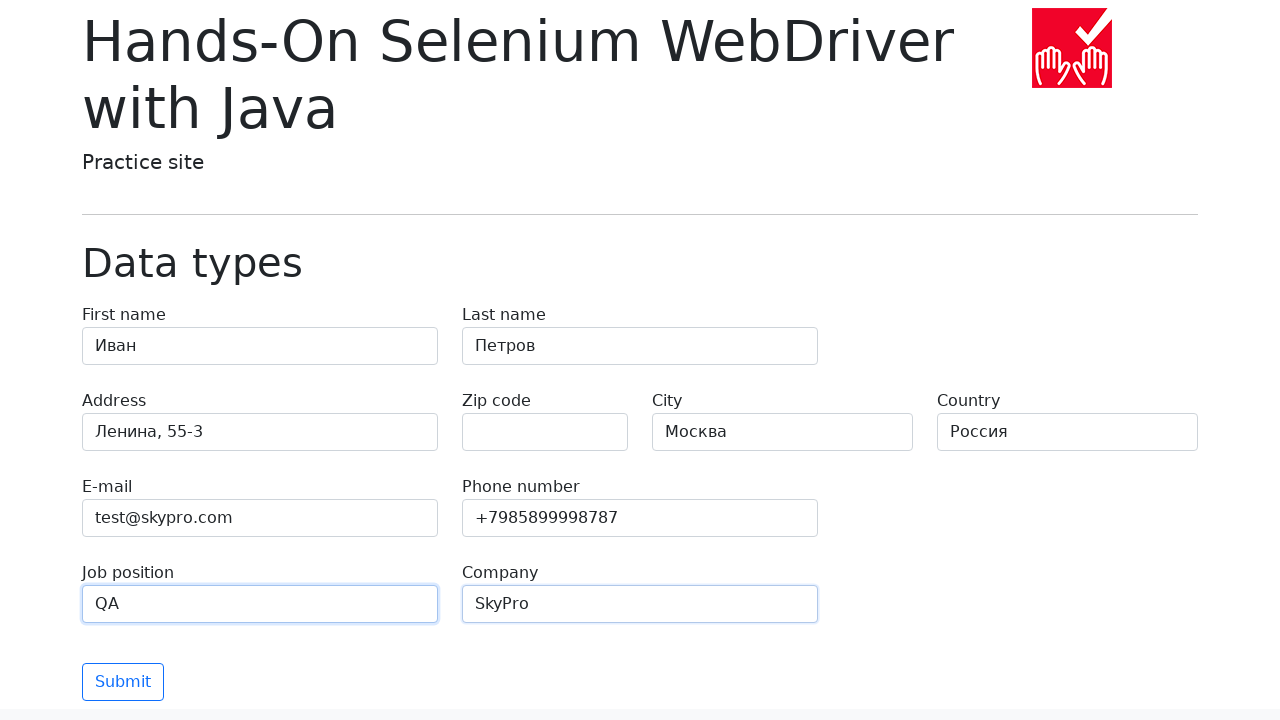

Clicked submit button to submit the form at (123, 682) on [type='submit']
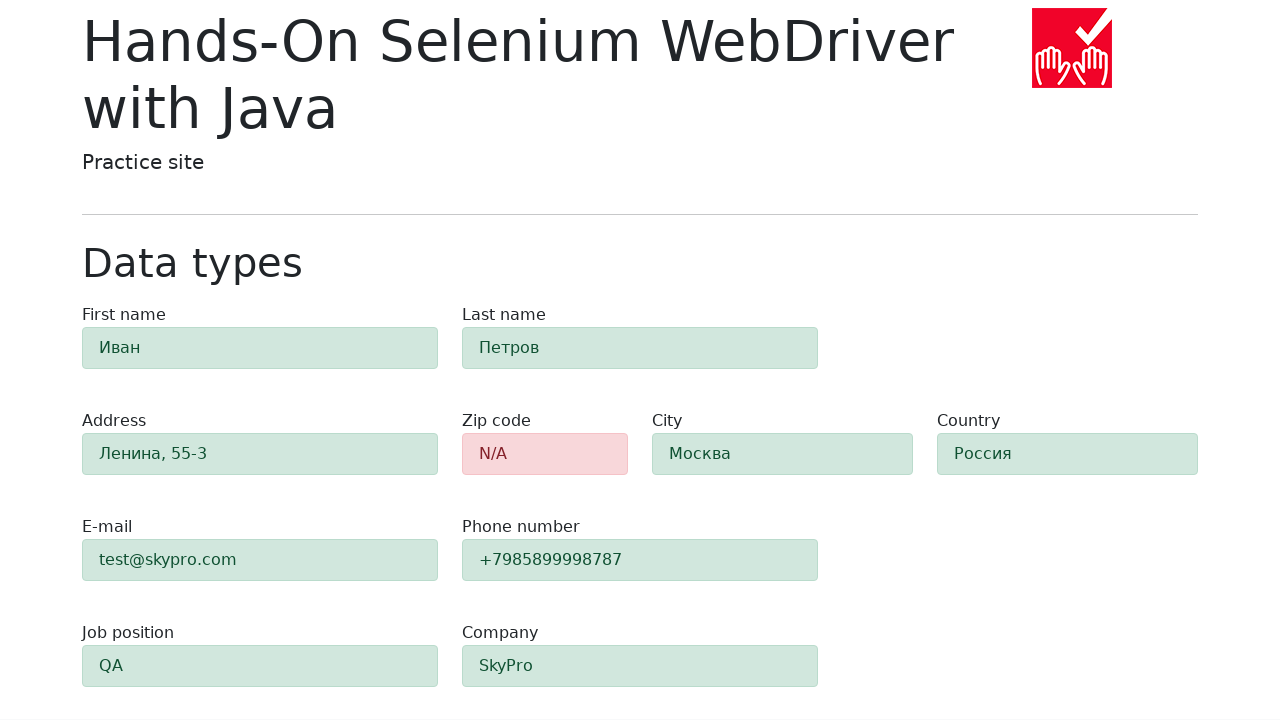

Form validation displayed, zip-code field validation state verified
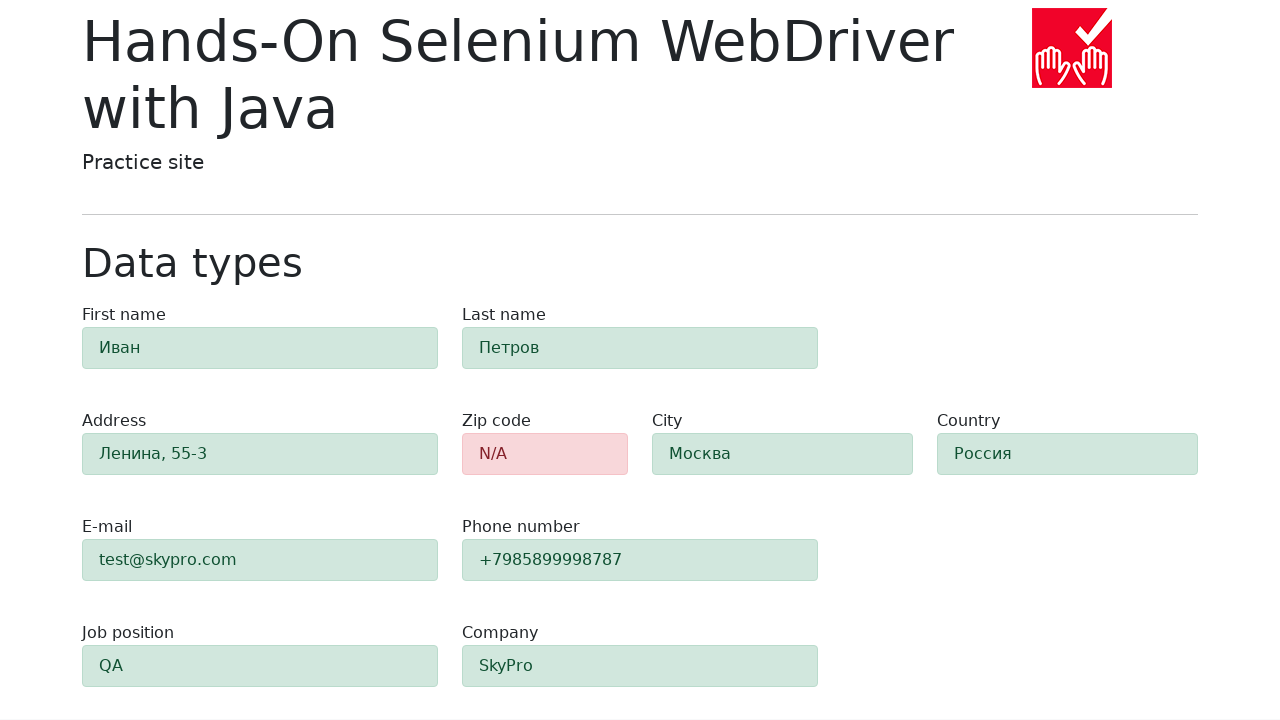

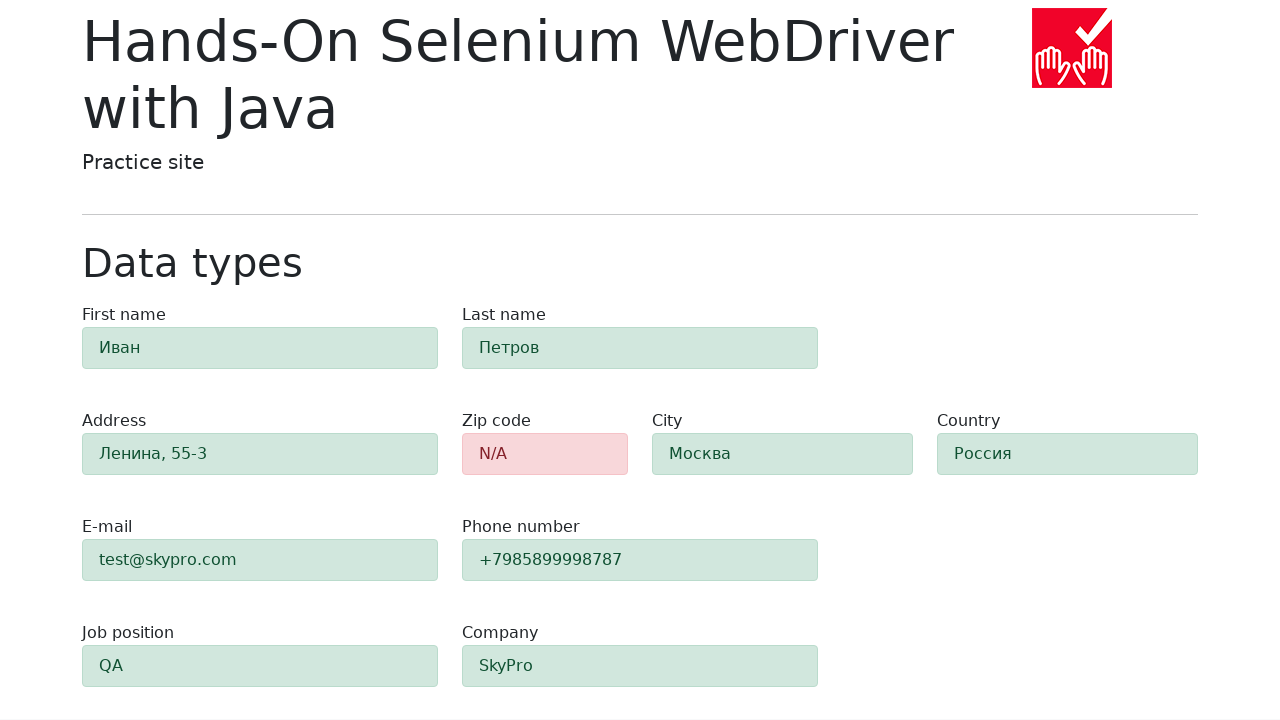